Tests navigation to nested frames page and switches through multiple iframe levels to access content within the middle frame

Starting URL: https://the-internet.herokuapp.com/

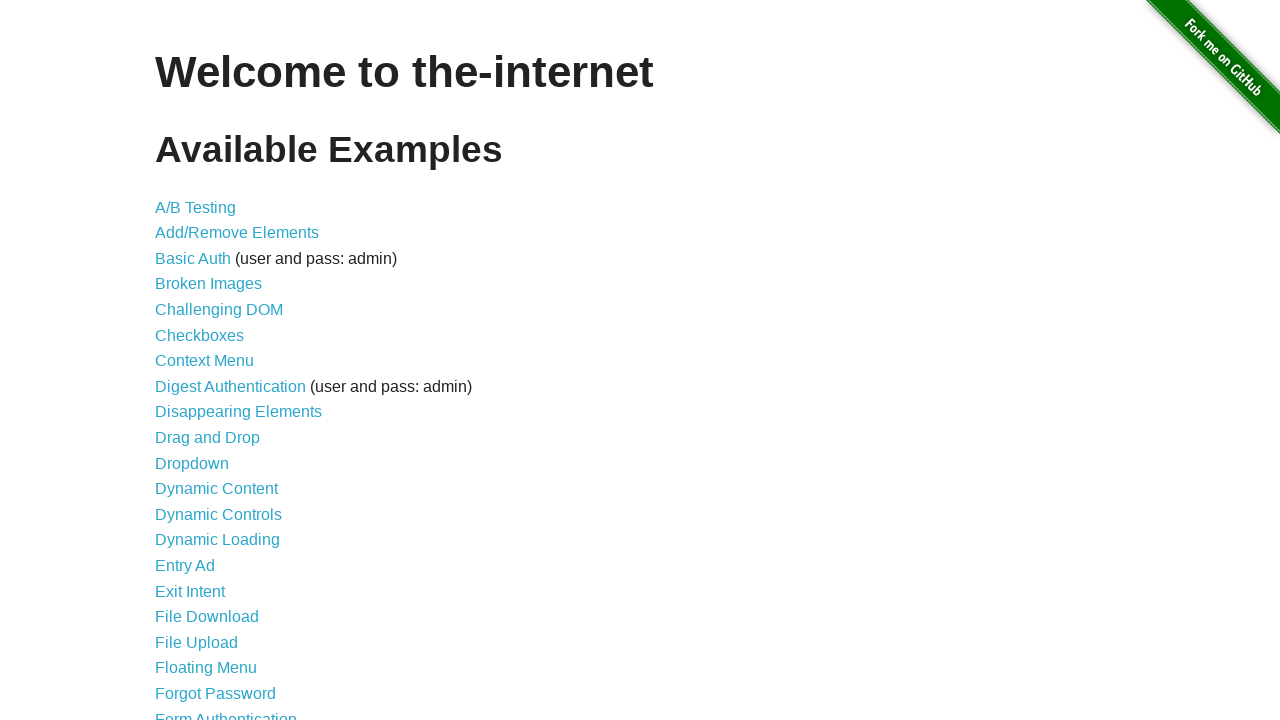

Clicked on 'Nested Frames' link at (210, 395) on text=Nested Frames
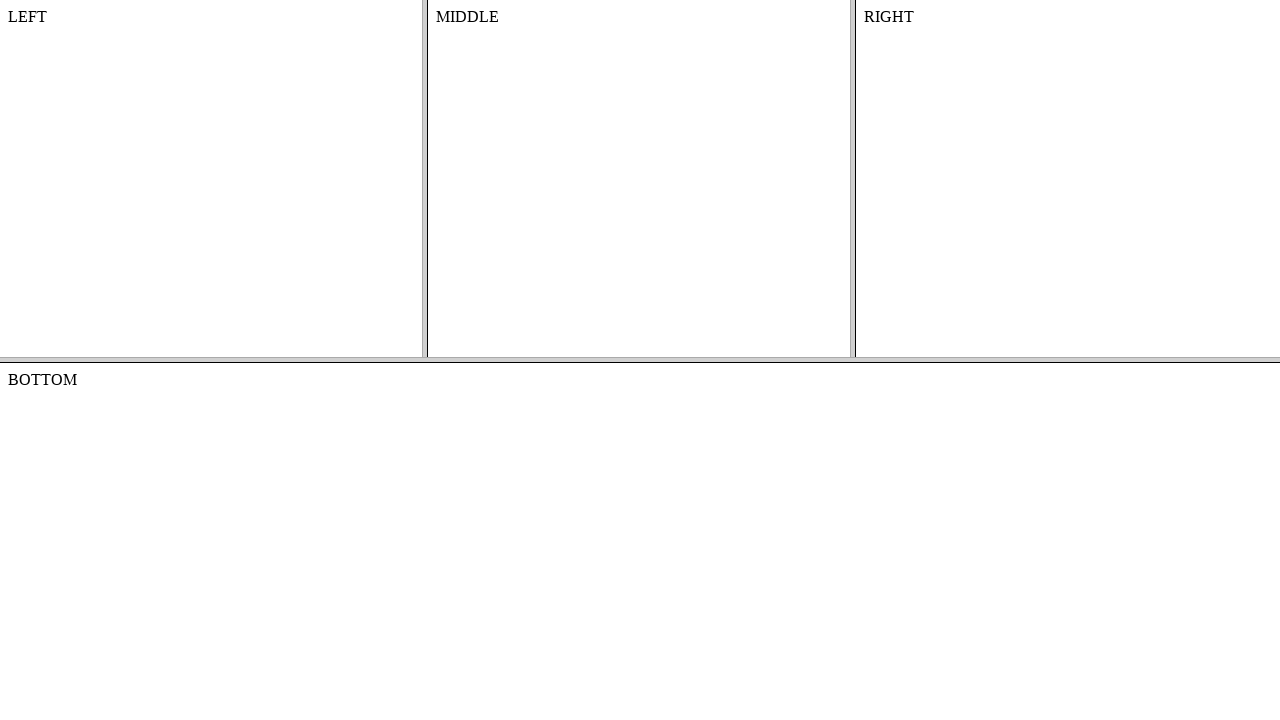

Located the top frame
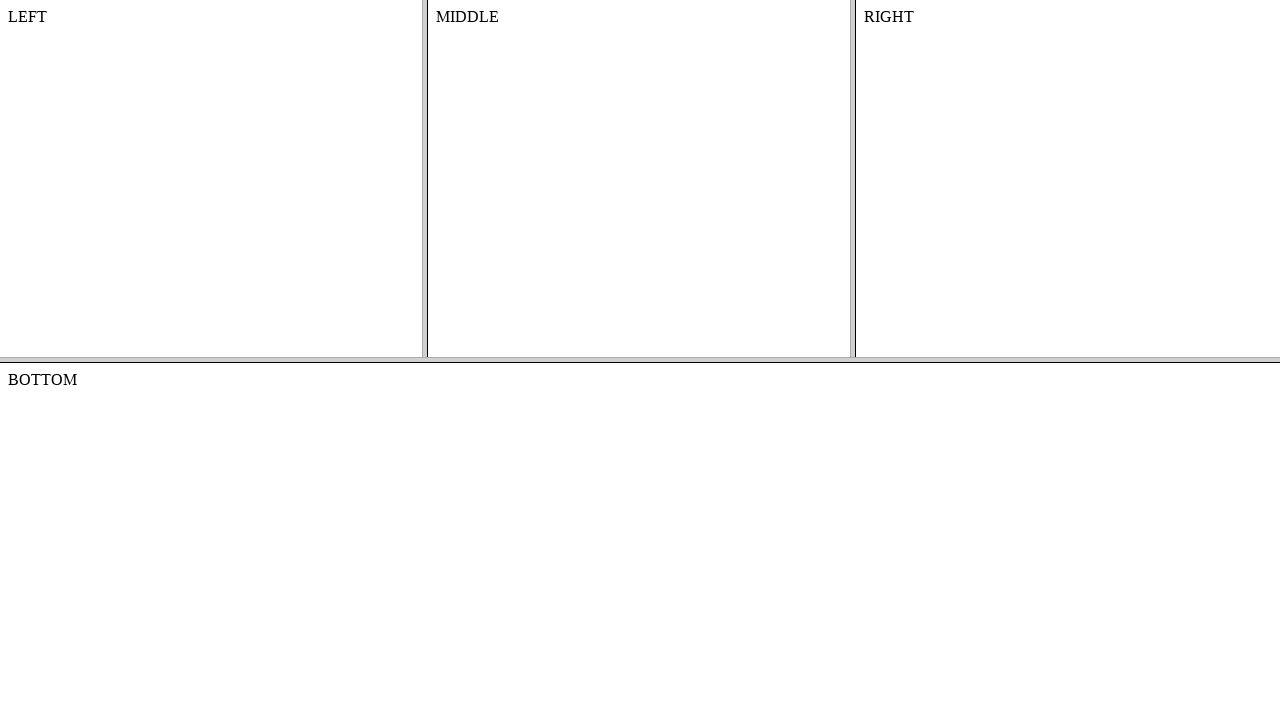

Located the middle frame within the top frame
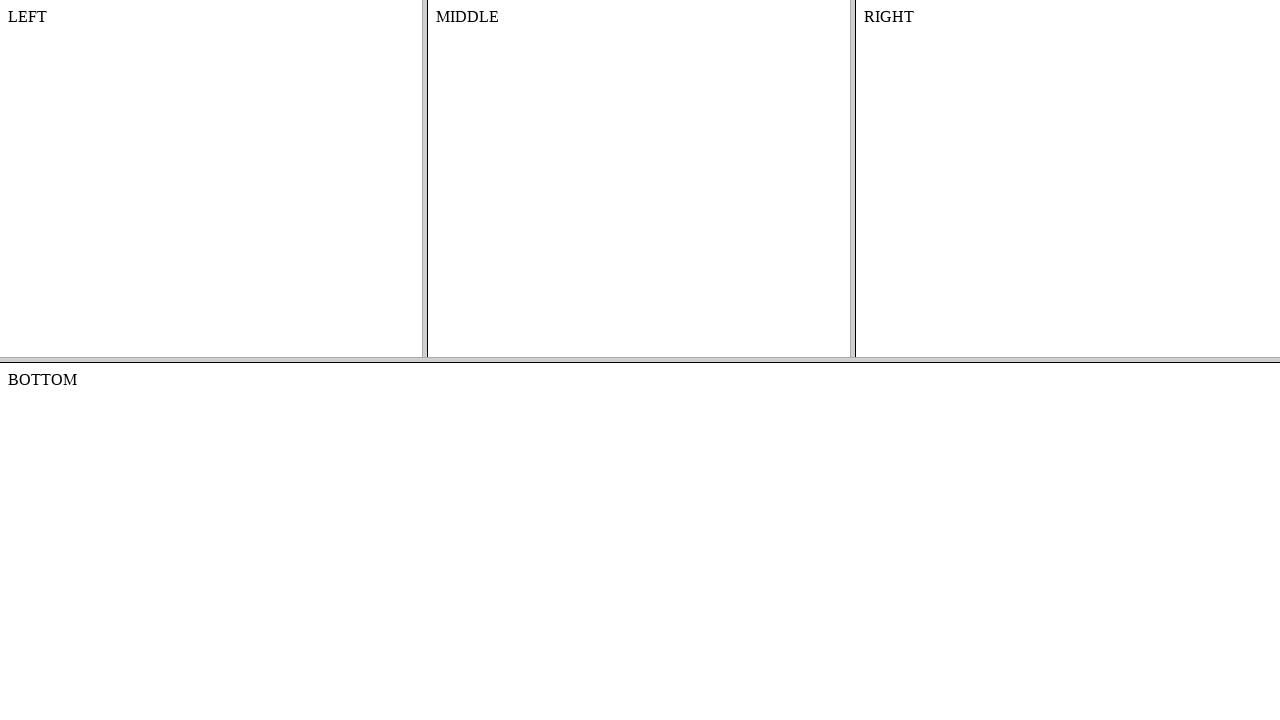

Content element in middle frame is present and ready
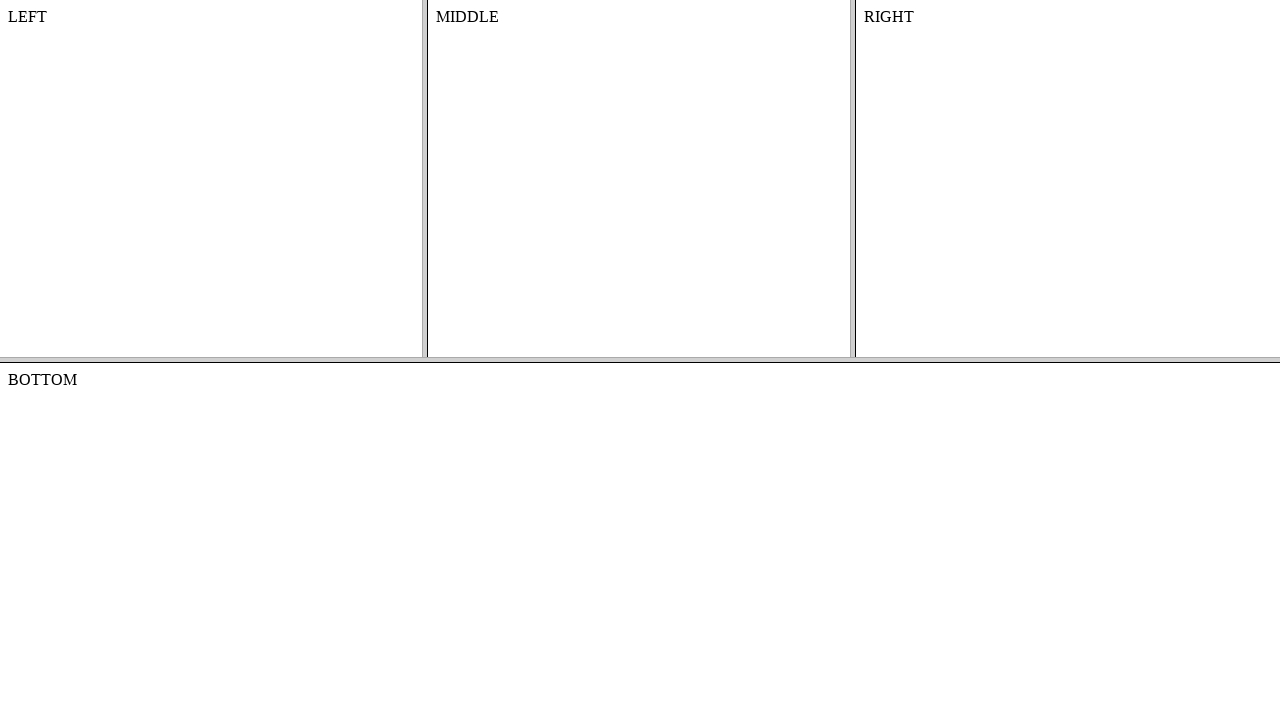

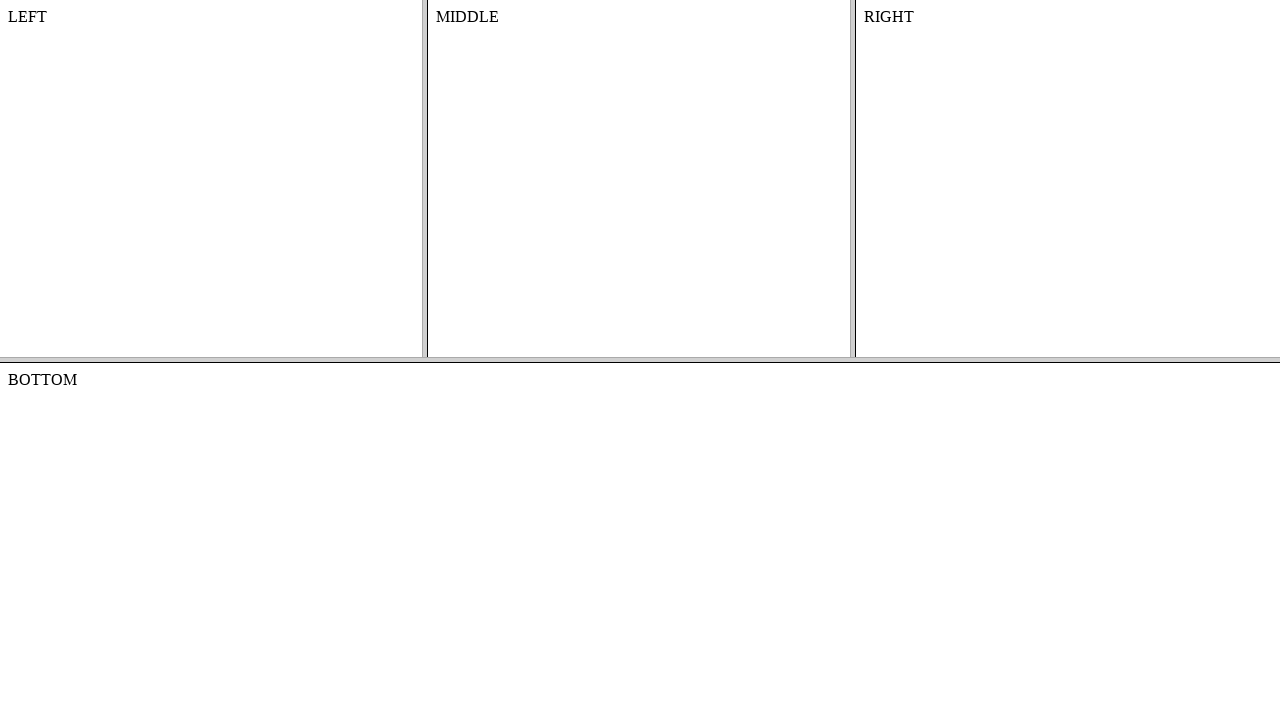